Tests dynamic loading functionality by clicking through examples and waiting for dynamically loaded content to appear

Starting URL: https://the-internet.herokuapp.com/

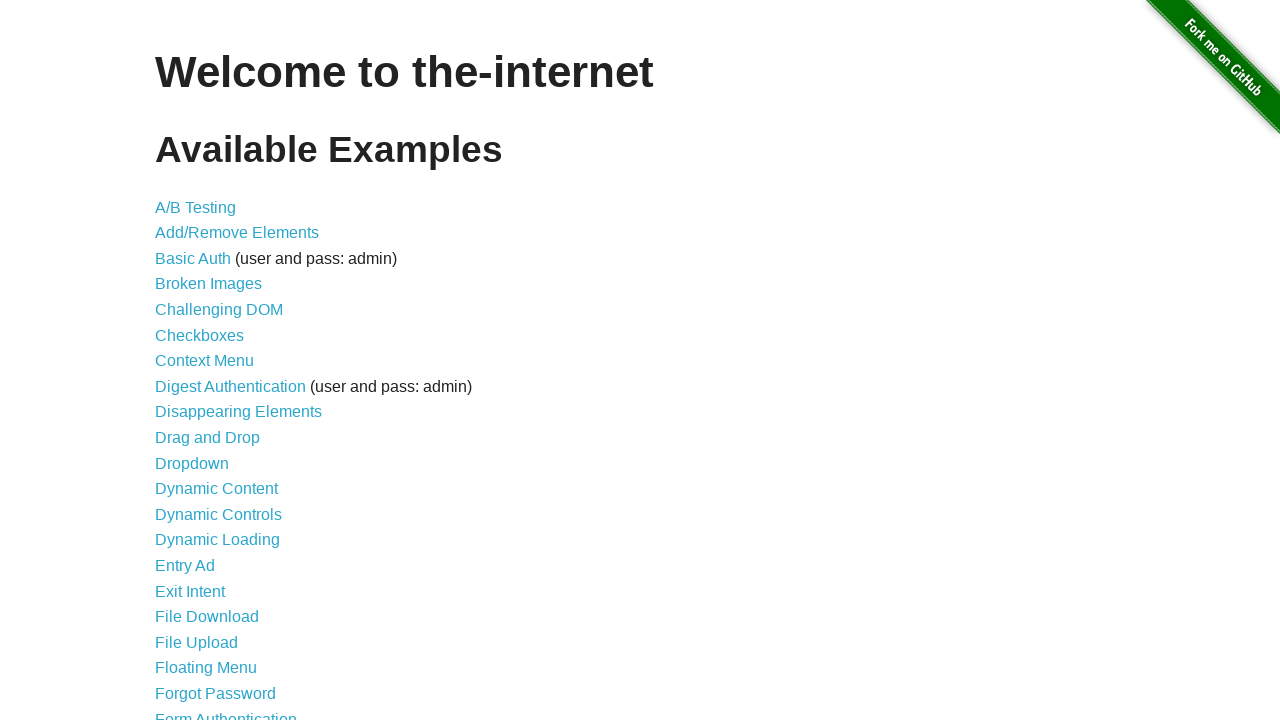

Clicked on Dynamic Loading link at (218, 540) on text=Dynamic Loading
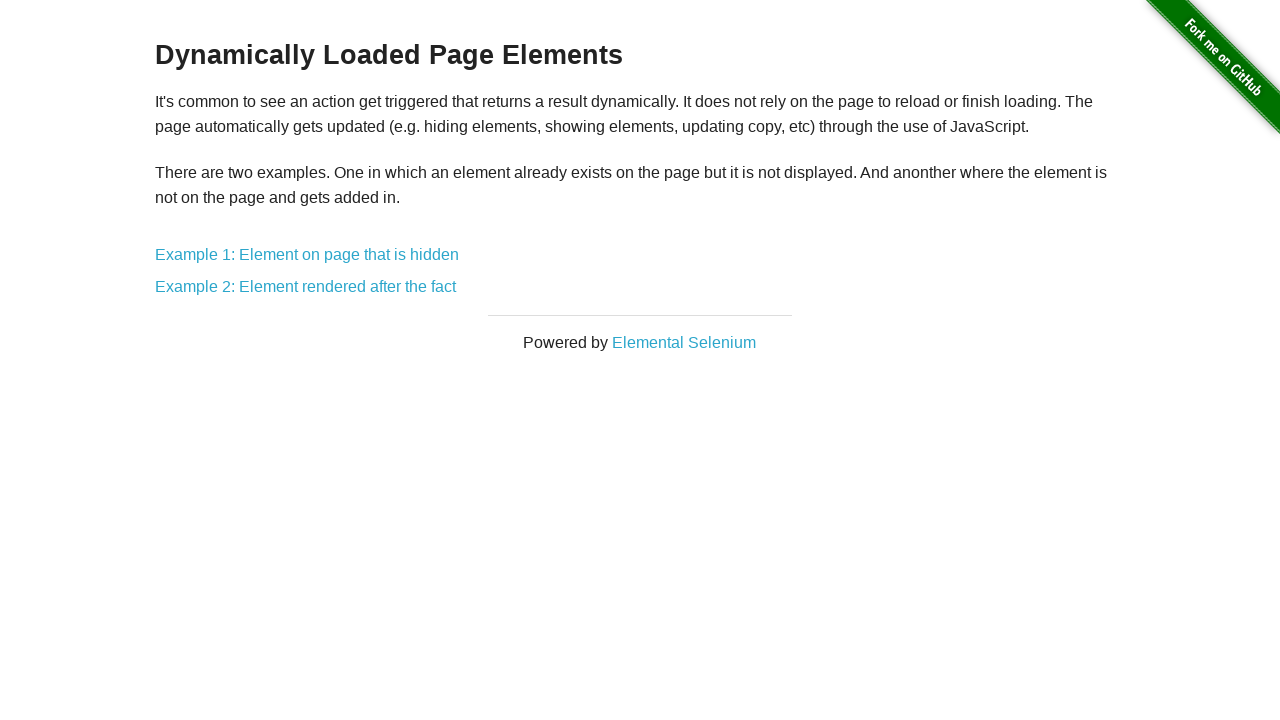

Clicked on Example 1 at (307, 255) on text=Example 1
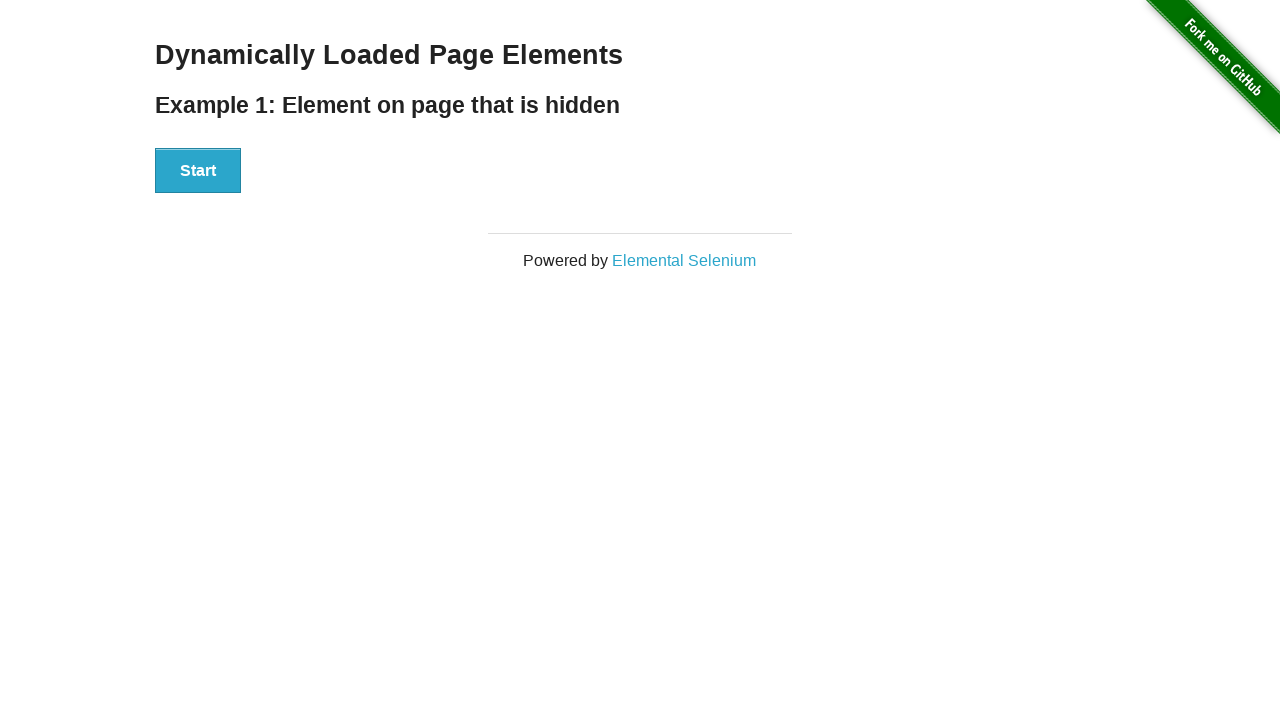

Clicked the Start button at (198, 171) on button
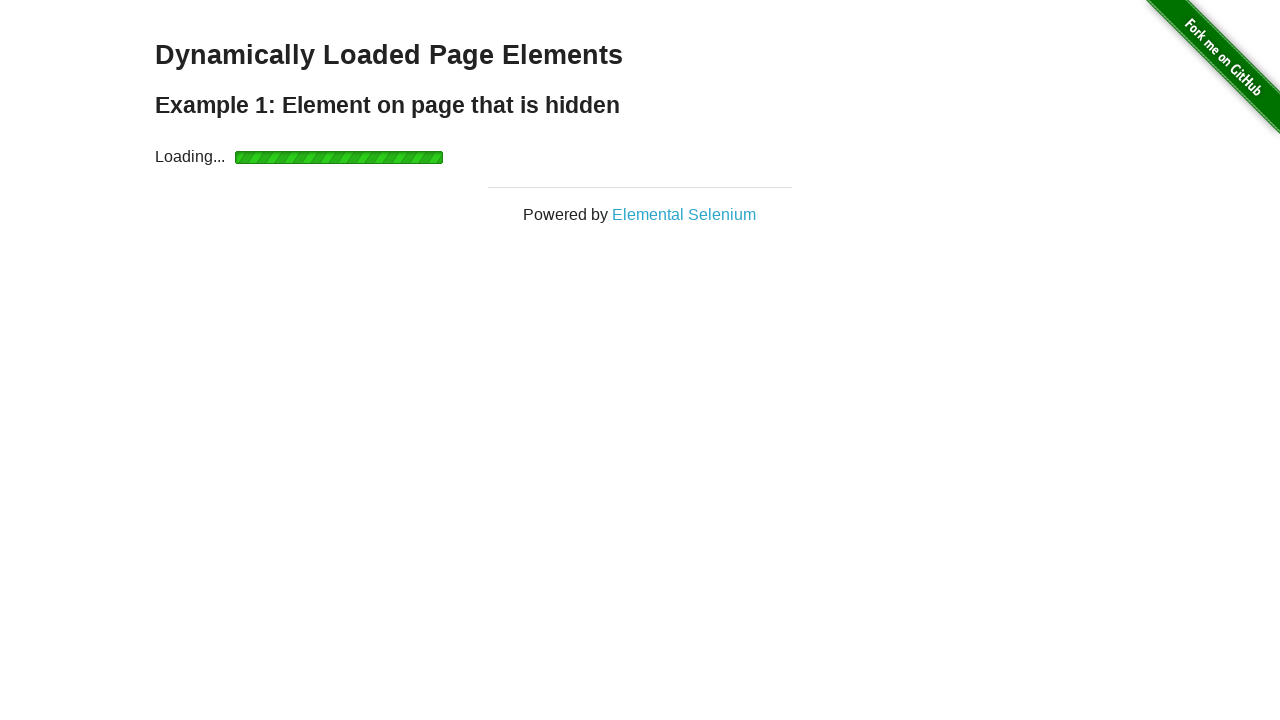

Dynamically loaded content appeared in Example 1
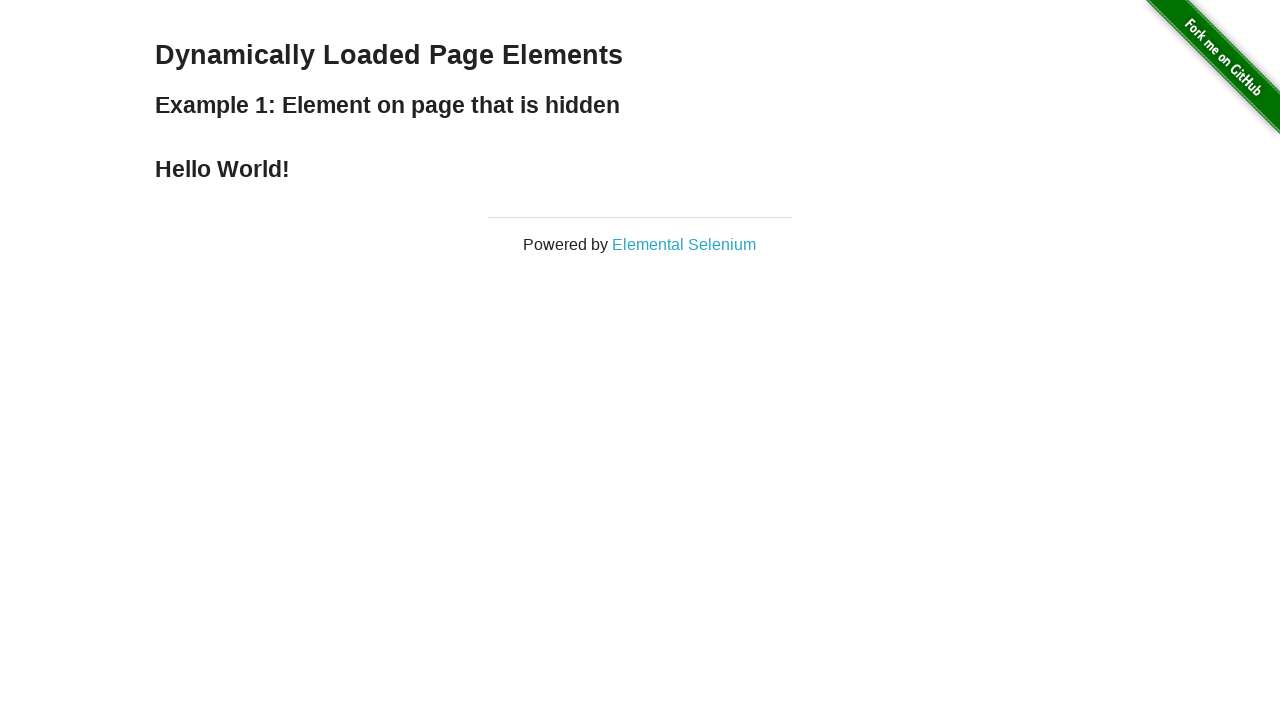

Navigated back to Dynamic Loading page
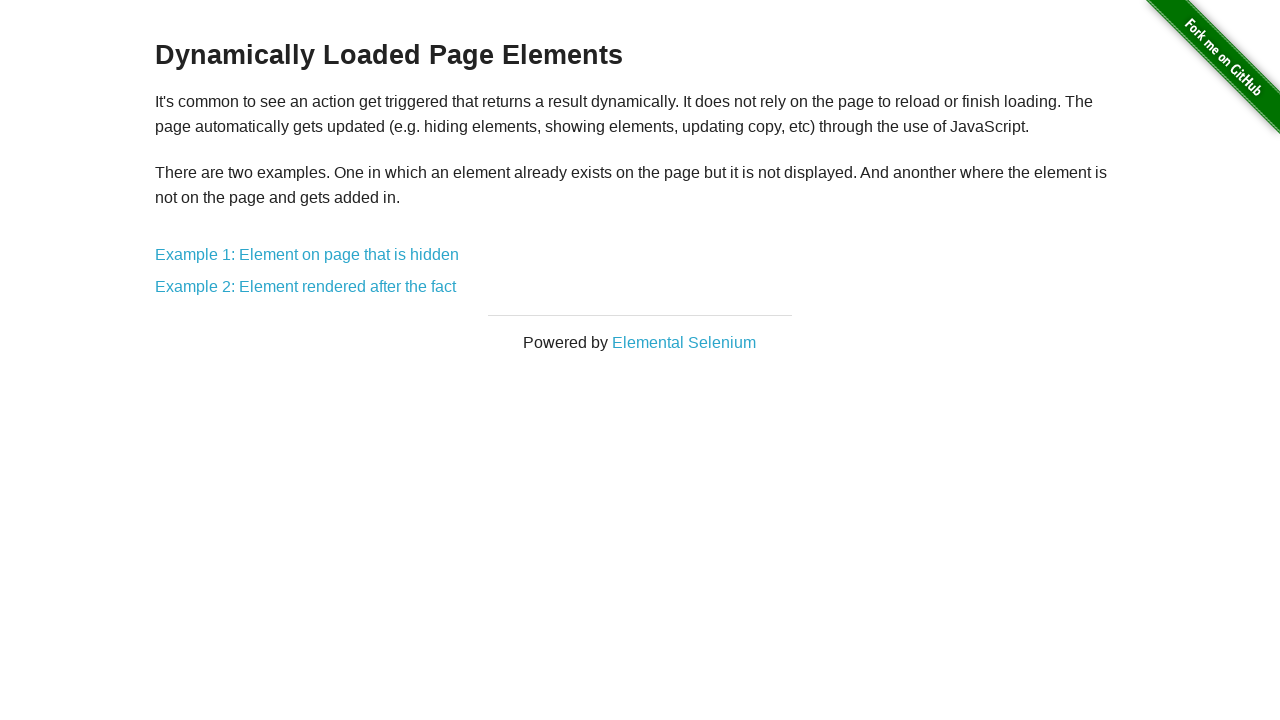

Clicked on Example 2 at (306, 287) on text=Example 2
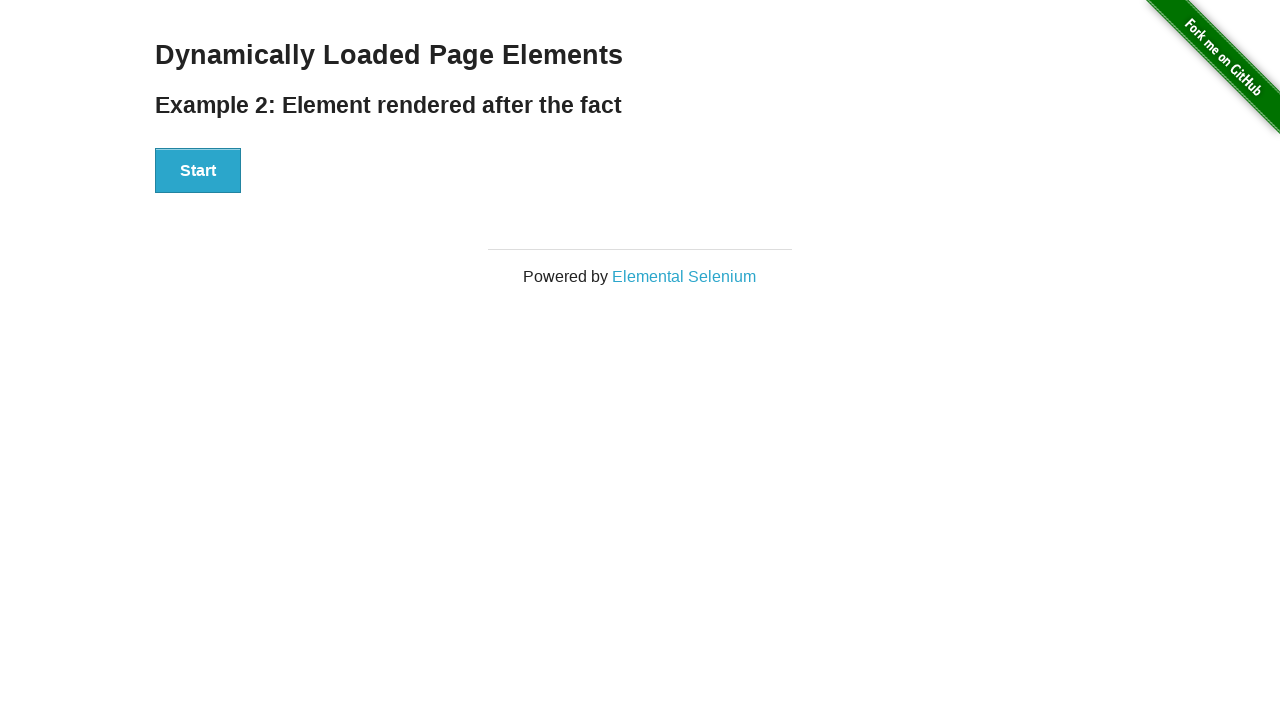

Clicked the Start button for Example 2 at (198, 171) on button
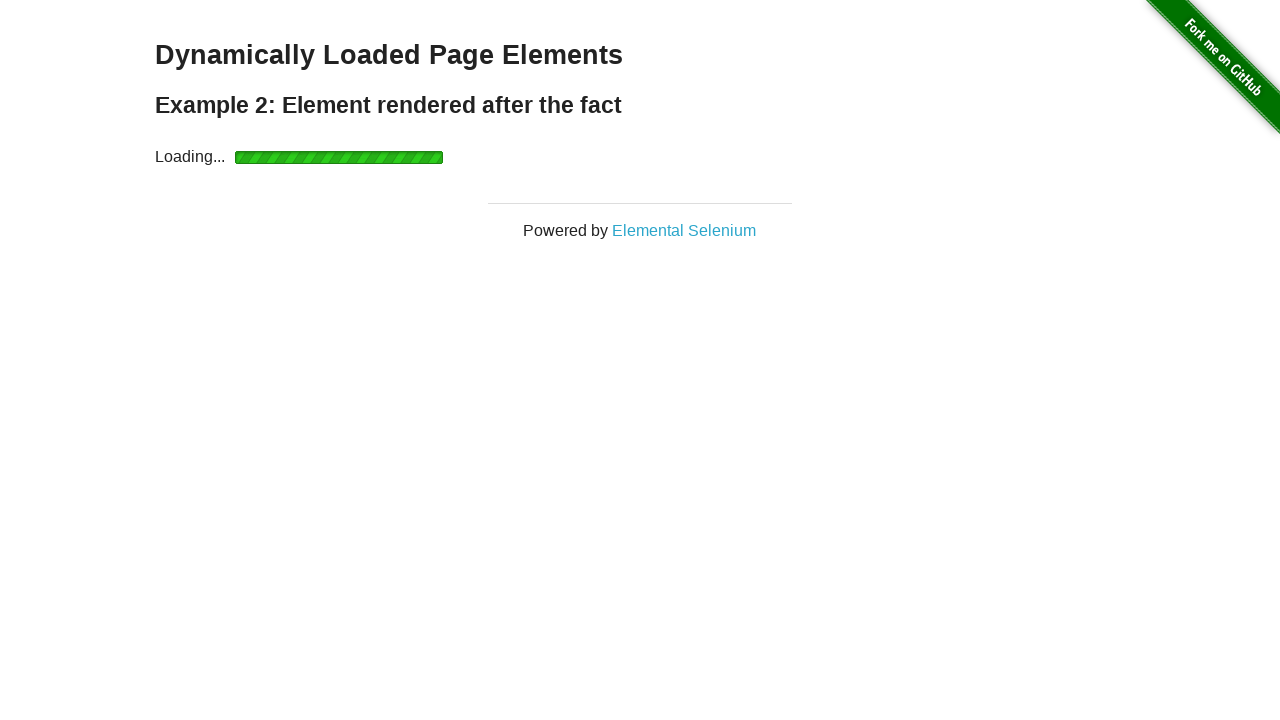

Dynamically loaded content appeared in Example 2
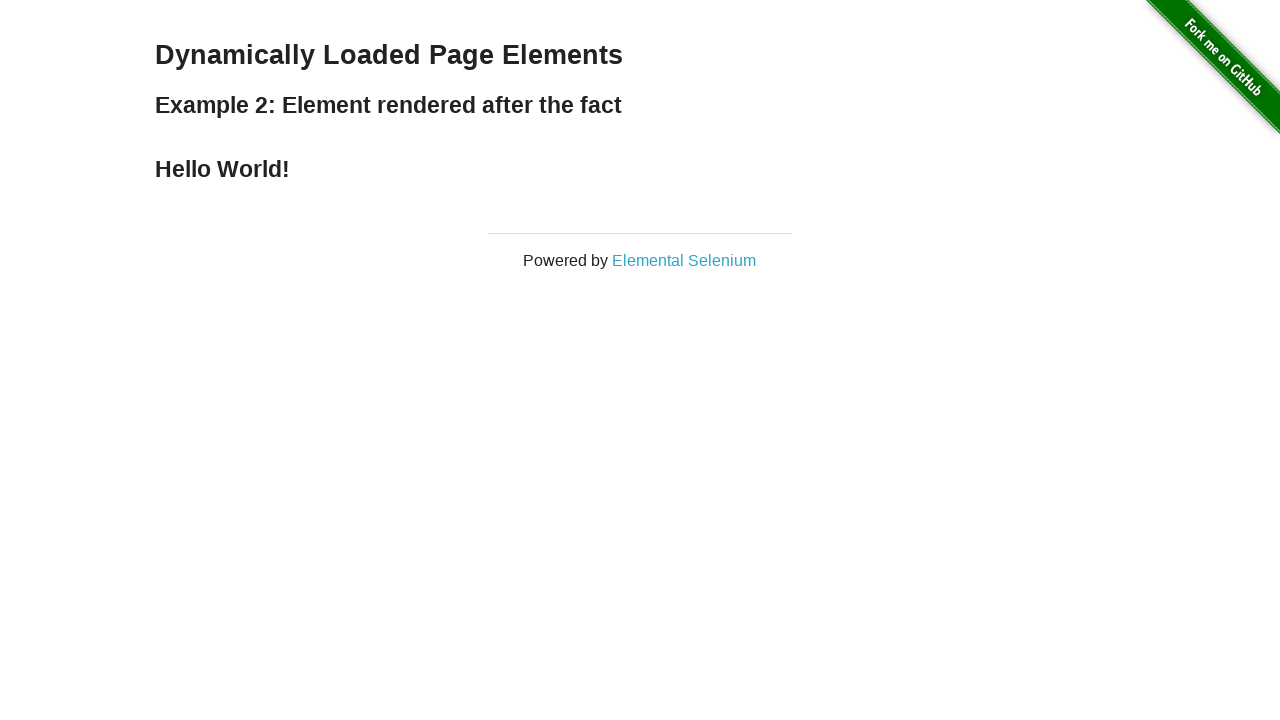

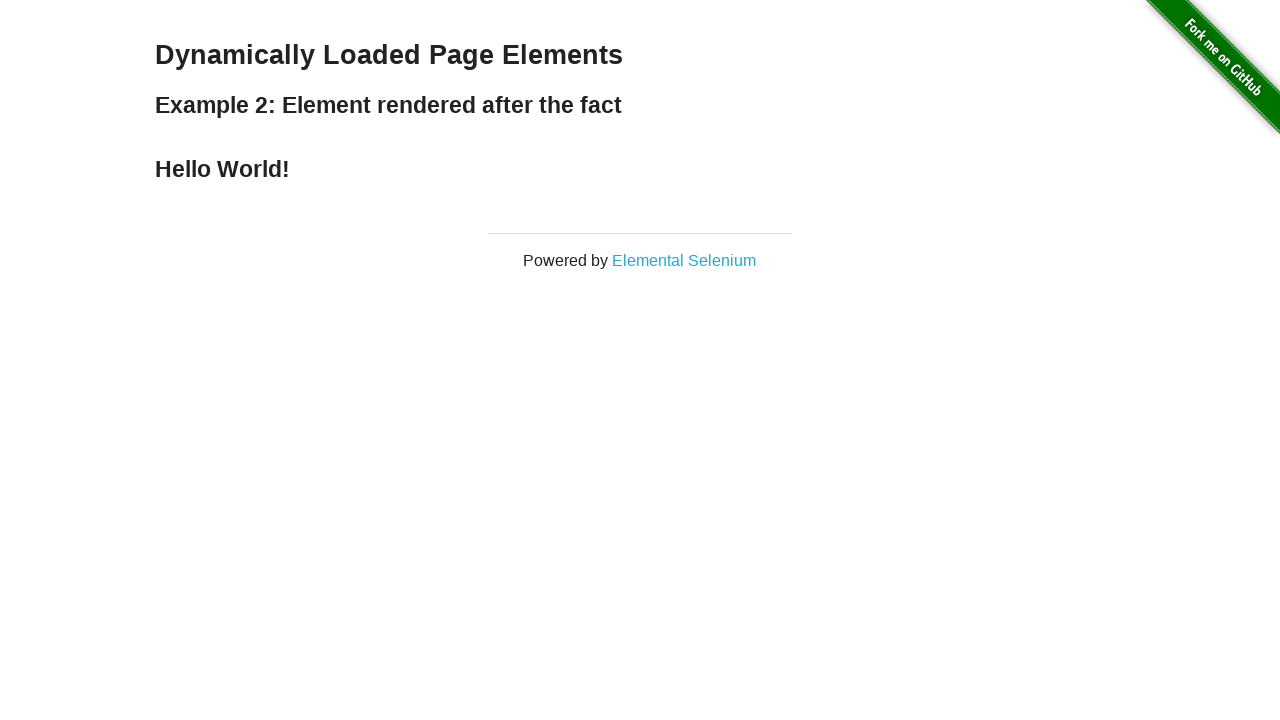